Tests scrolling to form elements and filling name and date fields on a scroll demonstration page

Starting URL: https://formy-project.herokuapp.com/scroll

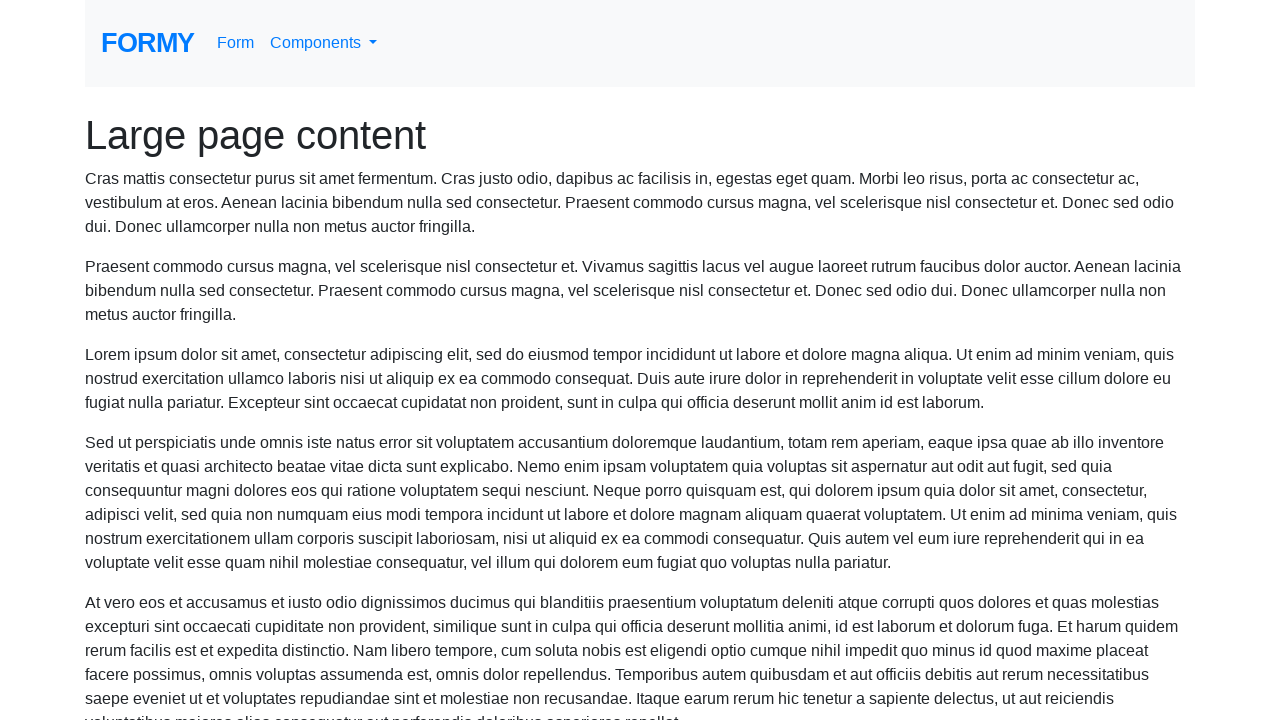

Located the name field element
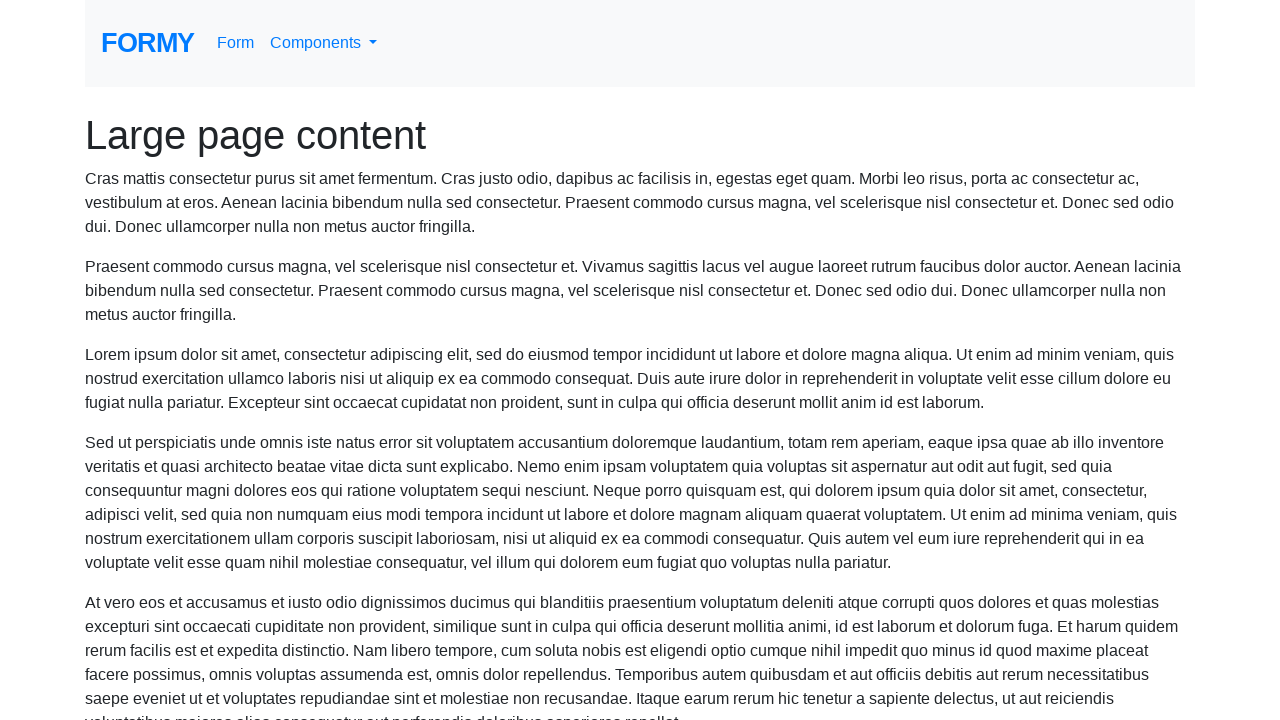

Scrolled to name field
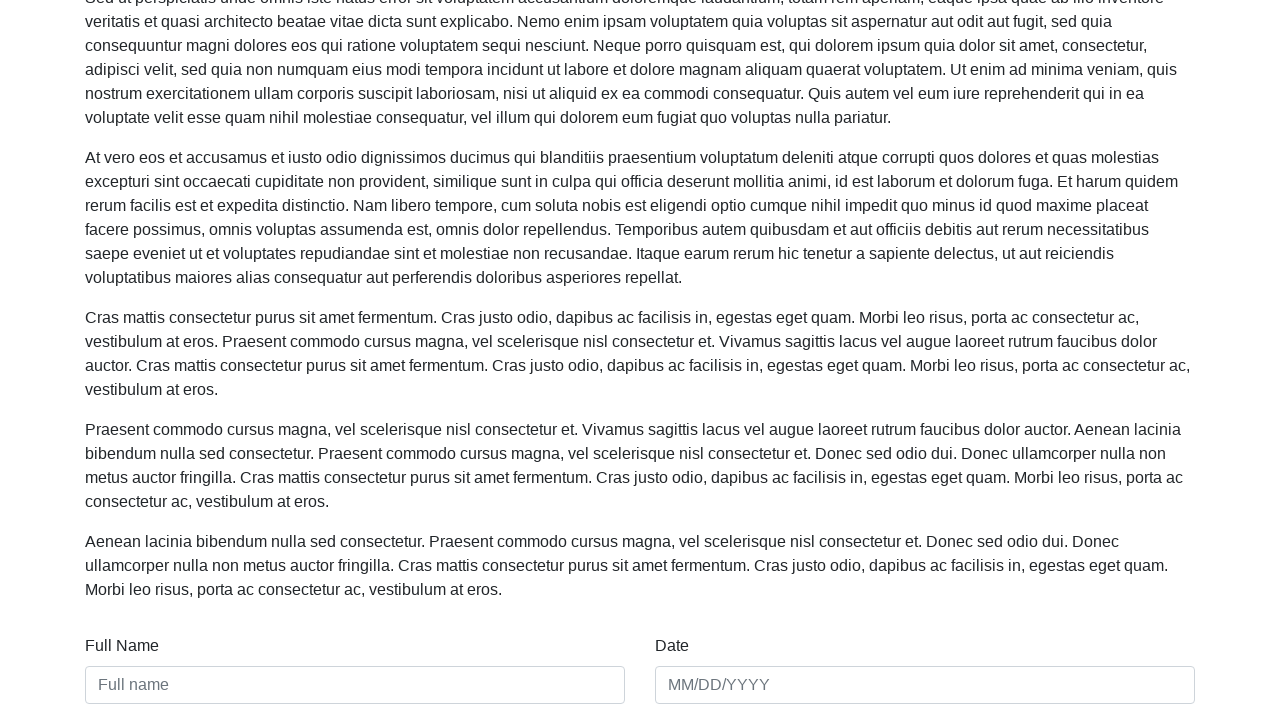

Filled name field with 'John Smith' on #name
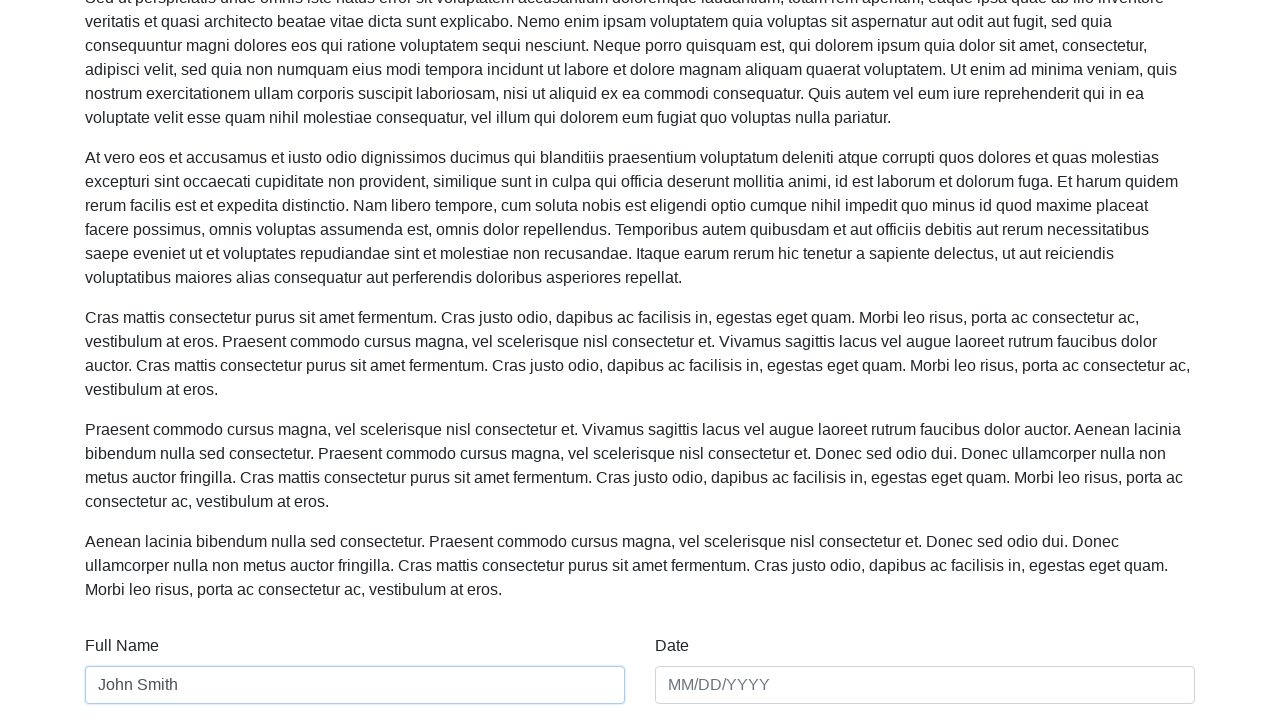

Filled date field with '03/15/2024' on #date
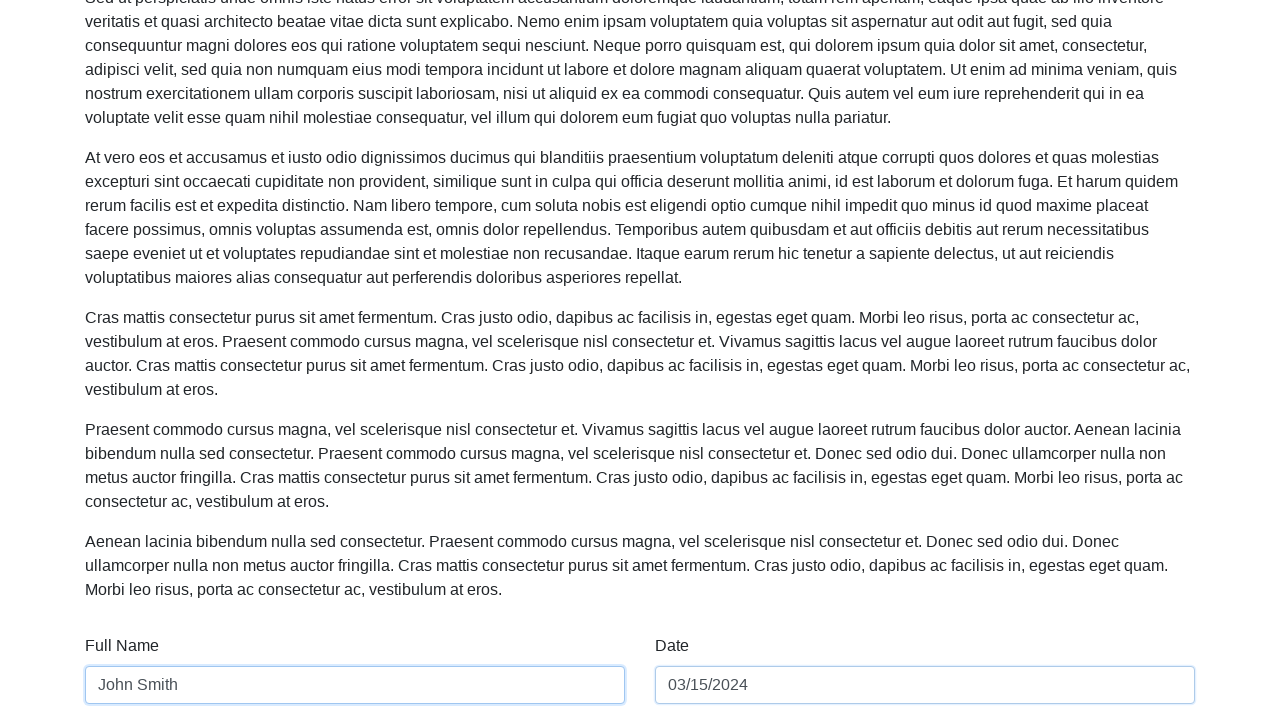

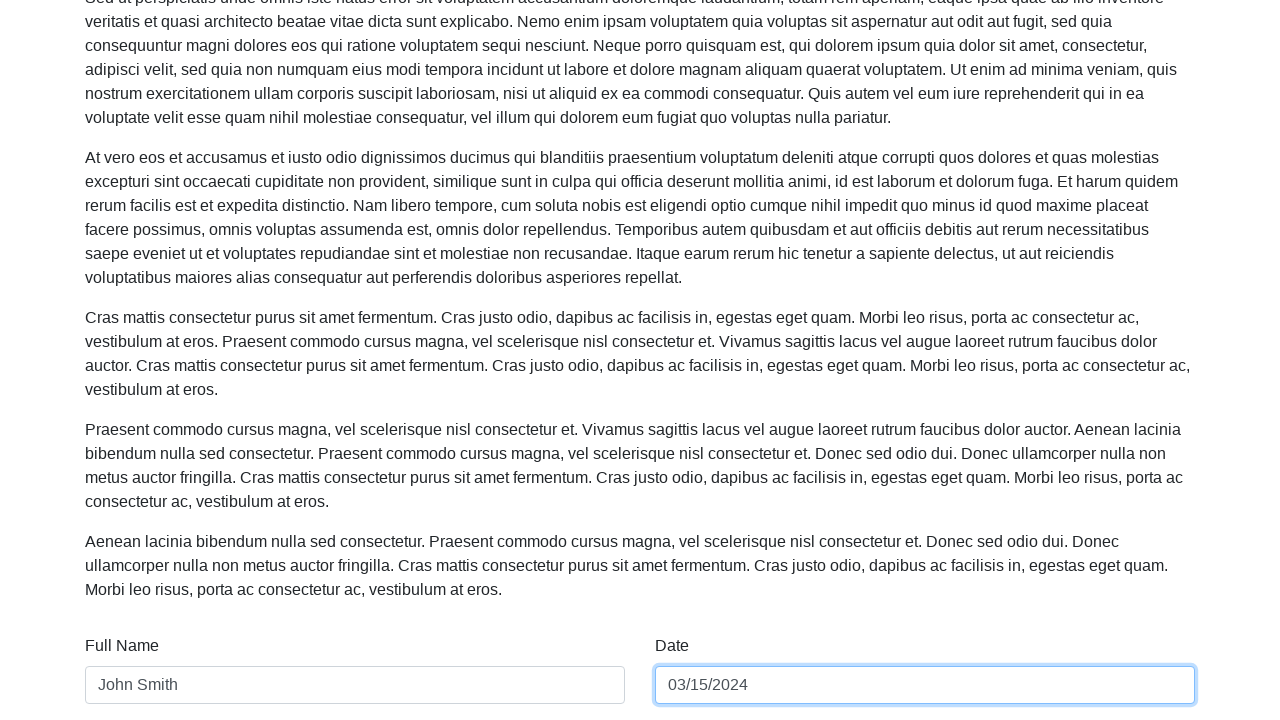